Tests hover functionality on a jQuery tooltip demo by hovering over an input field and verifying the tooltip text appears

Starting URL: https://automationfc.github.io/jquery-tooltip/

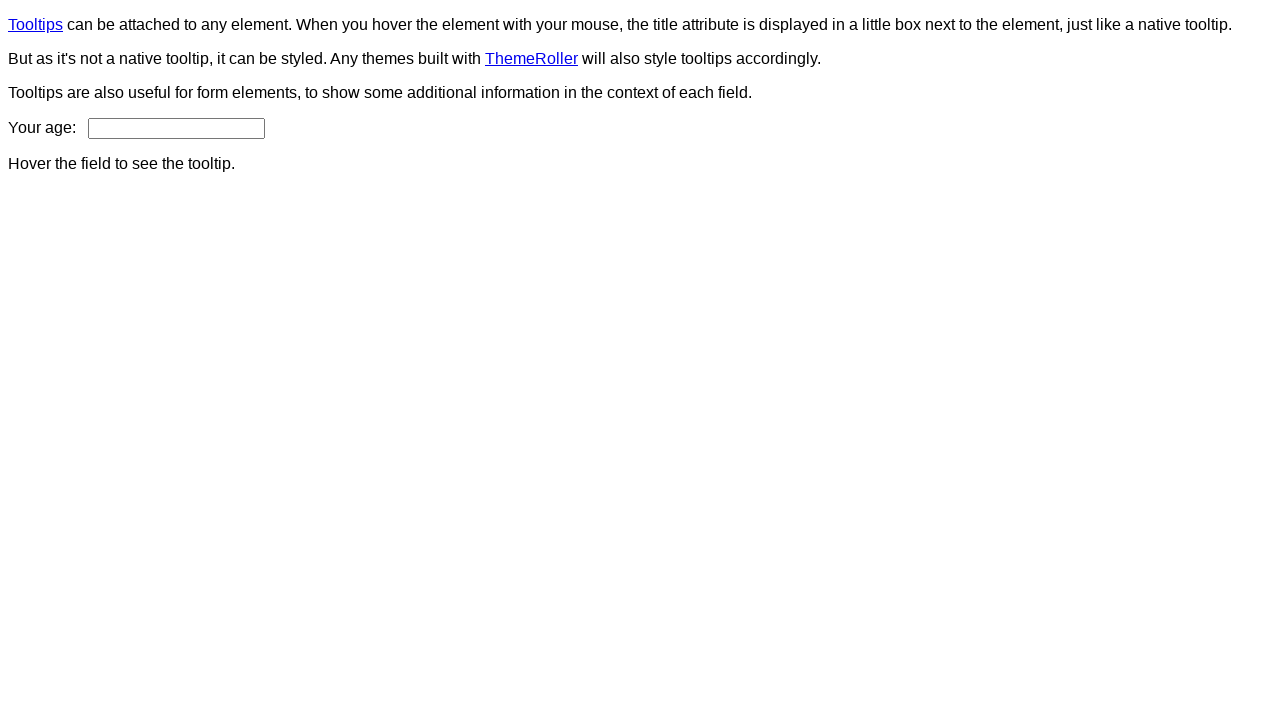

Hovered over age input field to trigger tooltip at (176, 128) on input#age
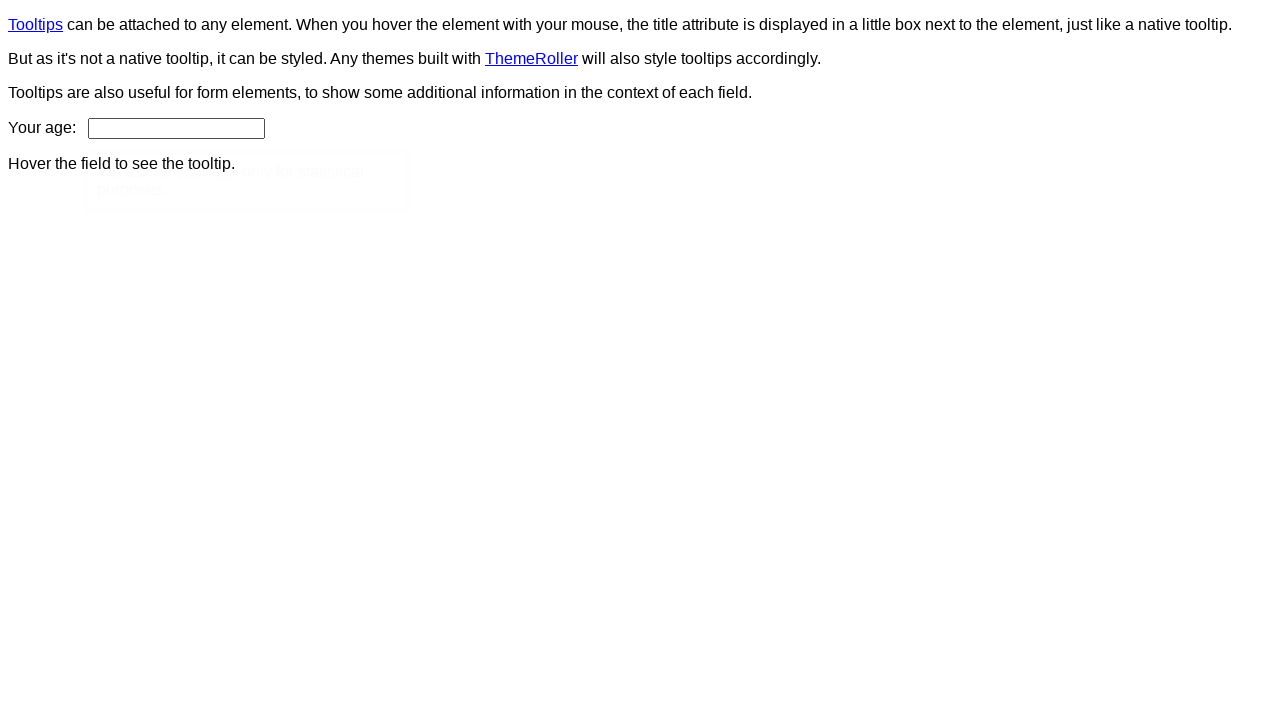

Tooltip appeared on the page
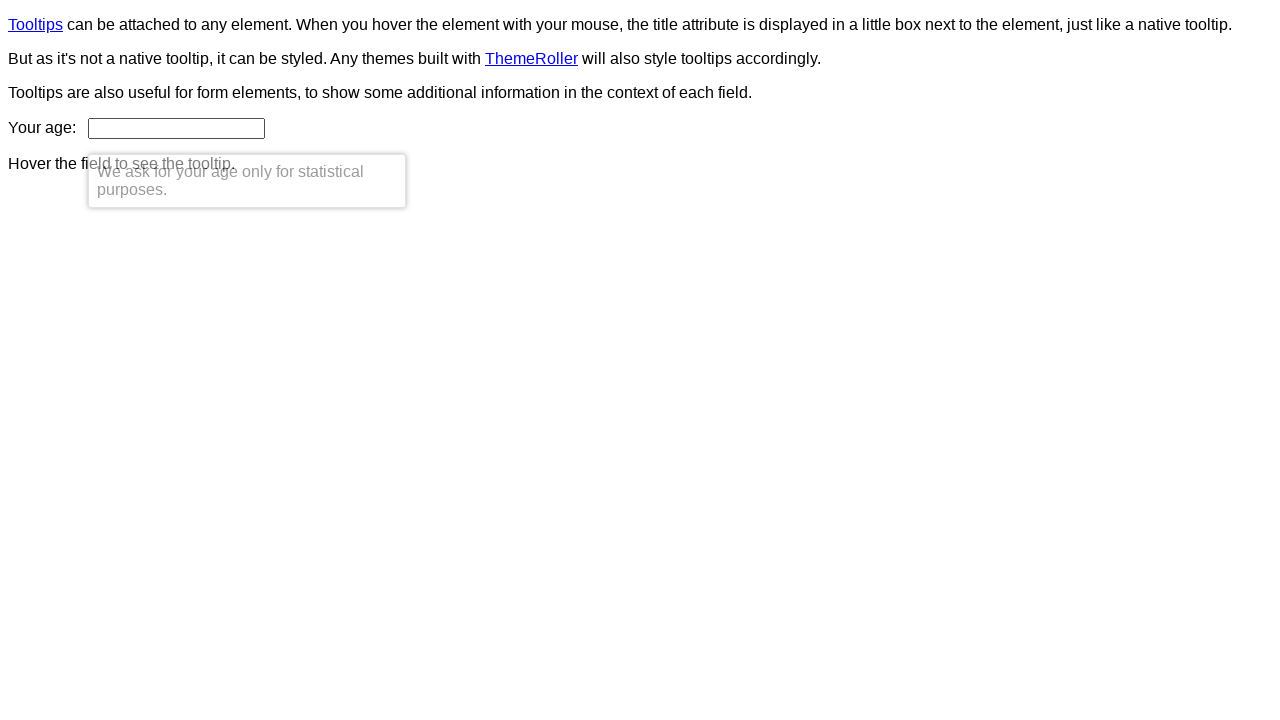

Retrieved tooltip text content
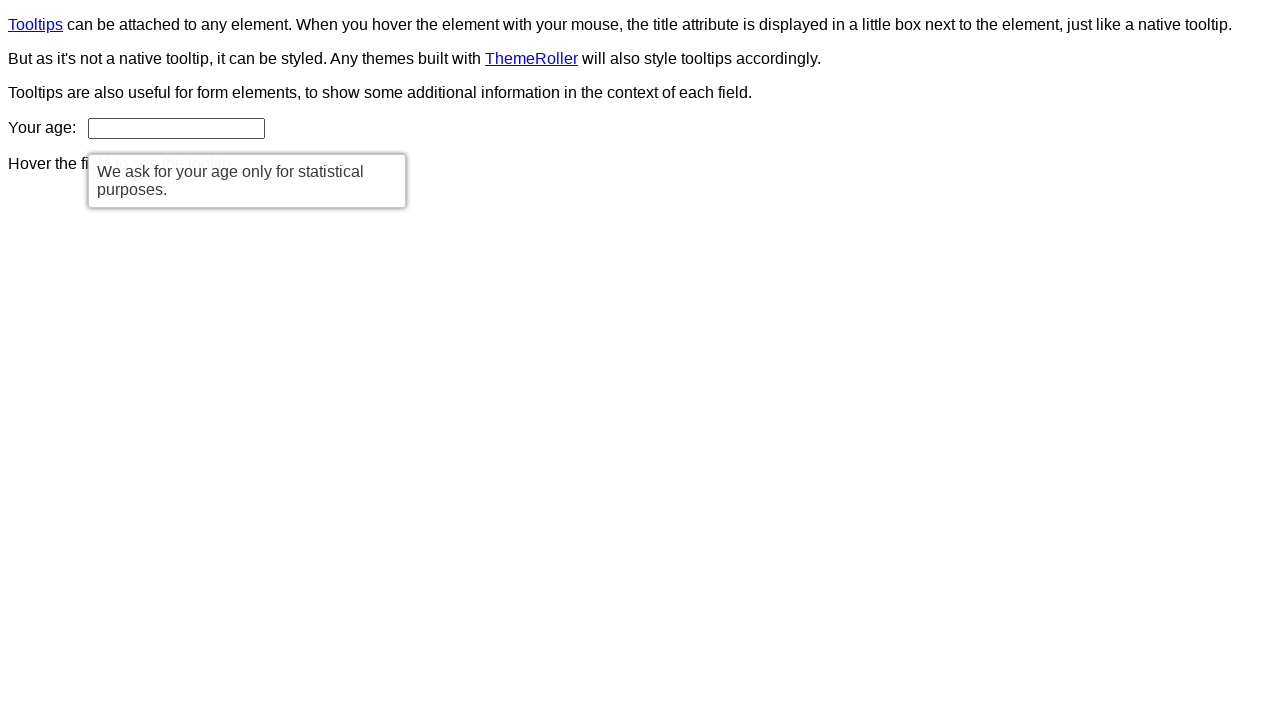

Verified tooltip text matches expected message: 'We ask for your age only for statistical purposes.'
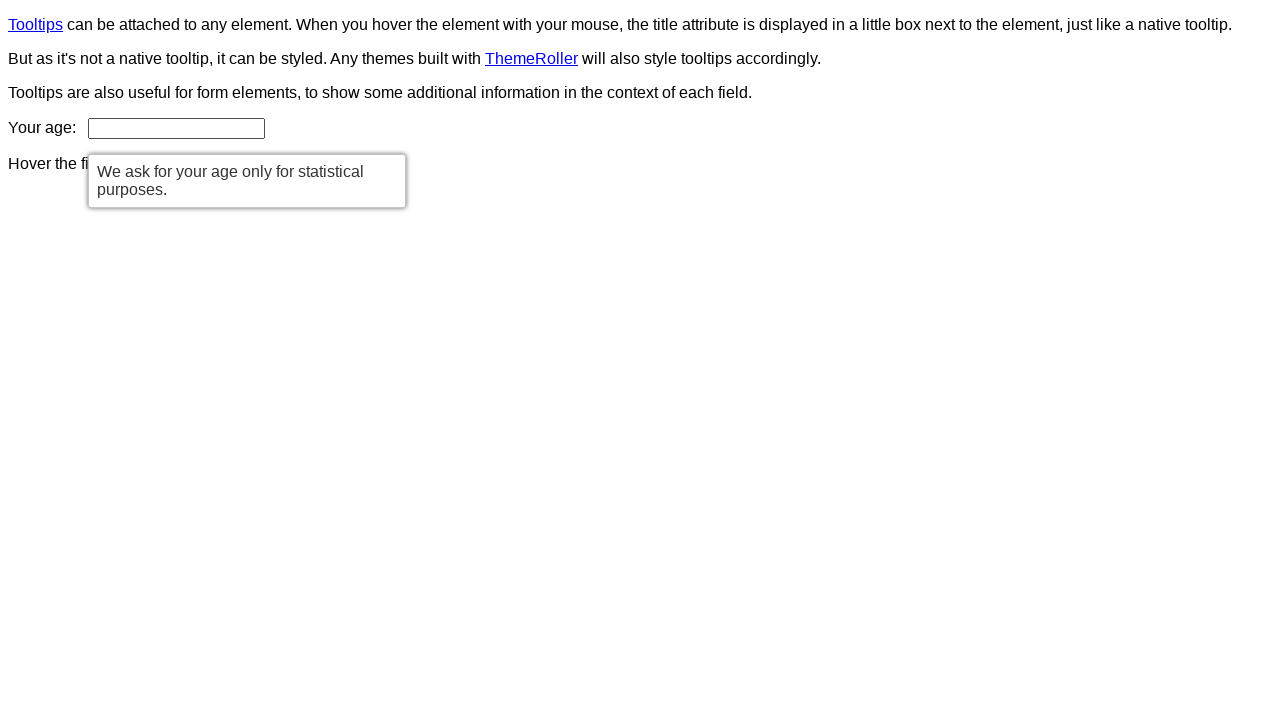

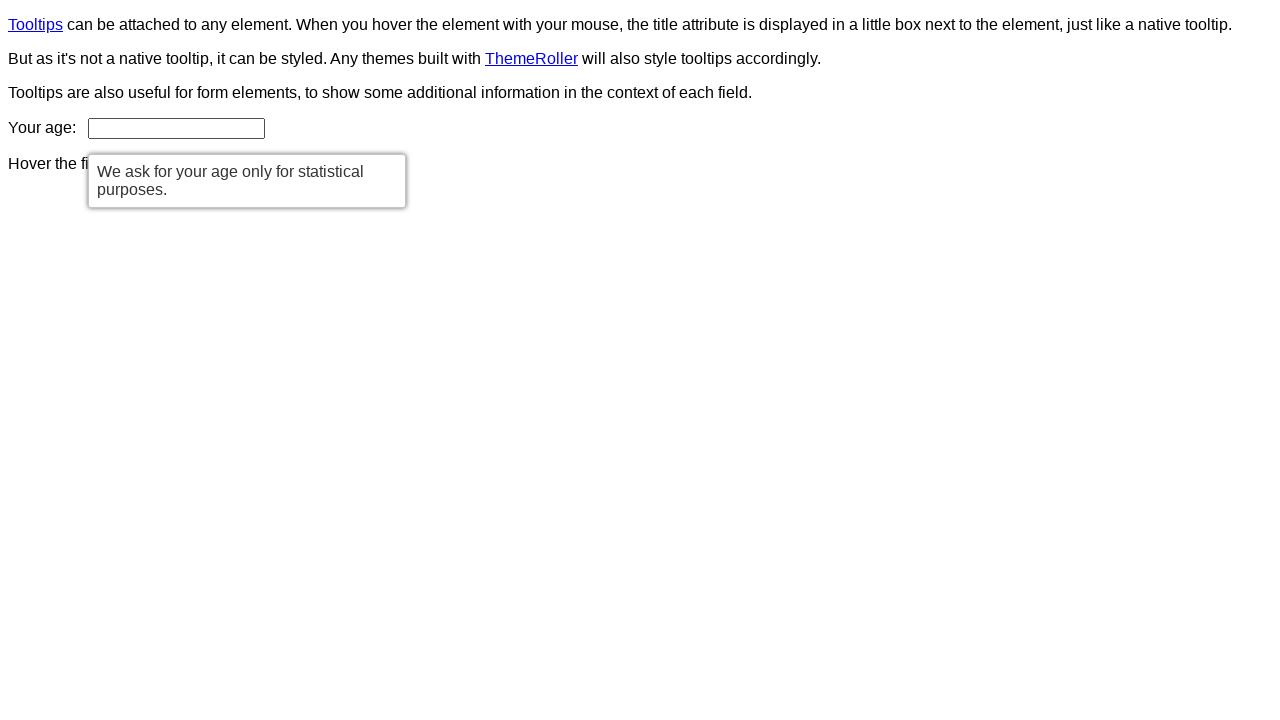